Navigates to the TwinSpires horse racing betting program page for Horseshoe Indianapolis

Starting URL: https://www.twinspires.com/bet/program/classic/horseshoe-indianapolis/ind/Thoroughbred/1/basic/

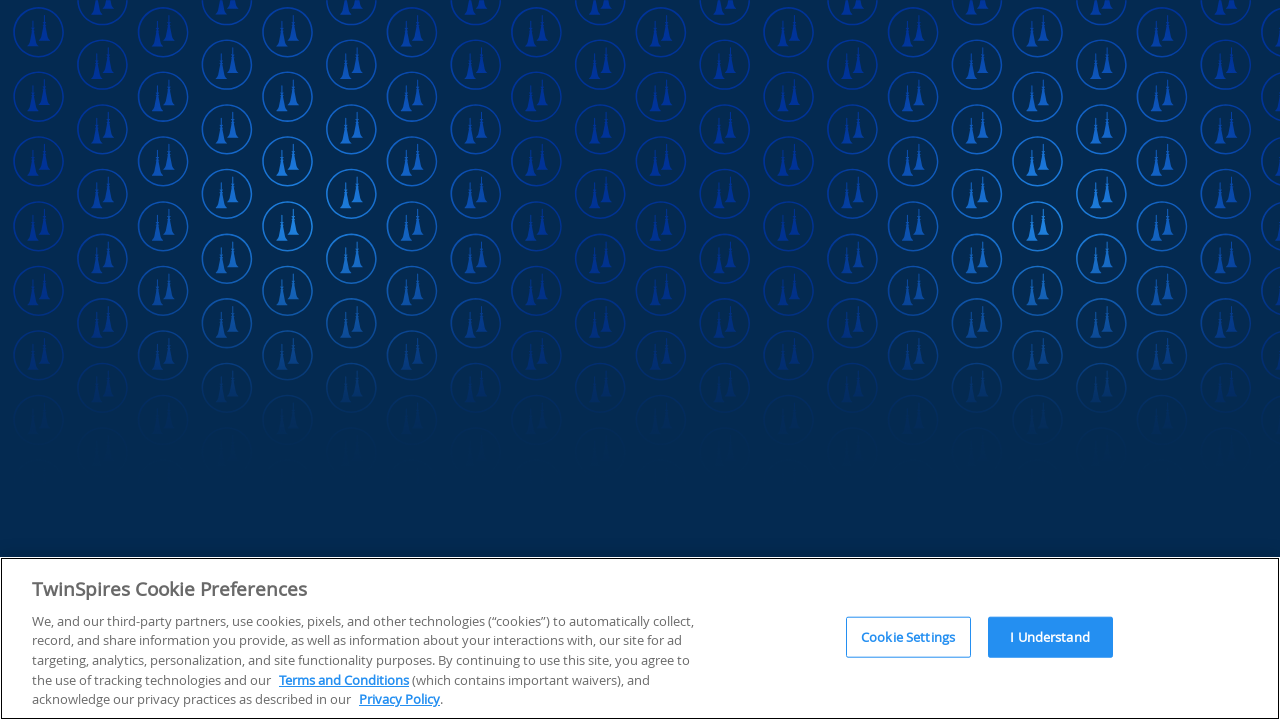

Navigated to TwinSpires horse racing betting program page for Horseshoe Indianapolis
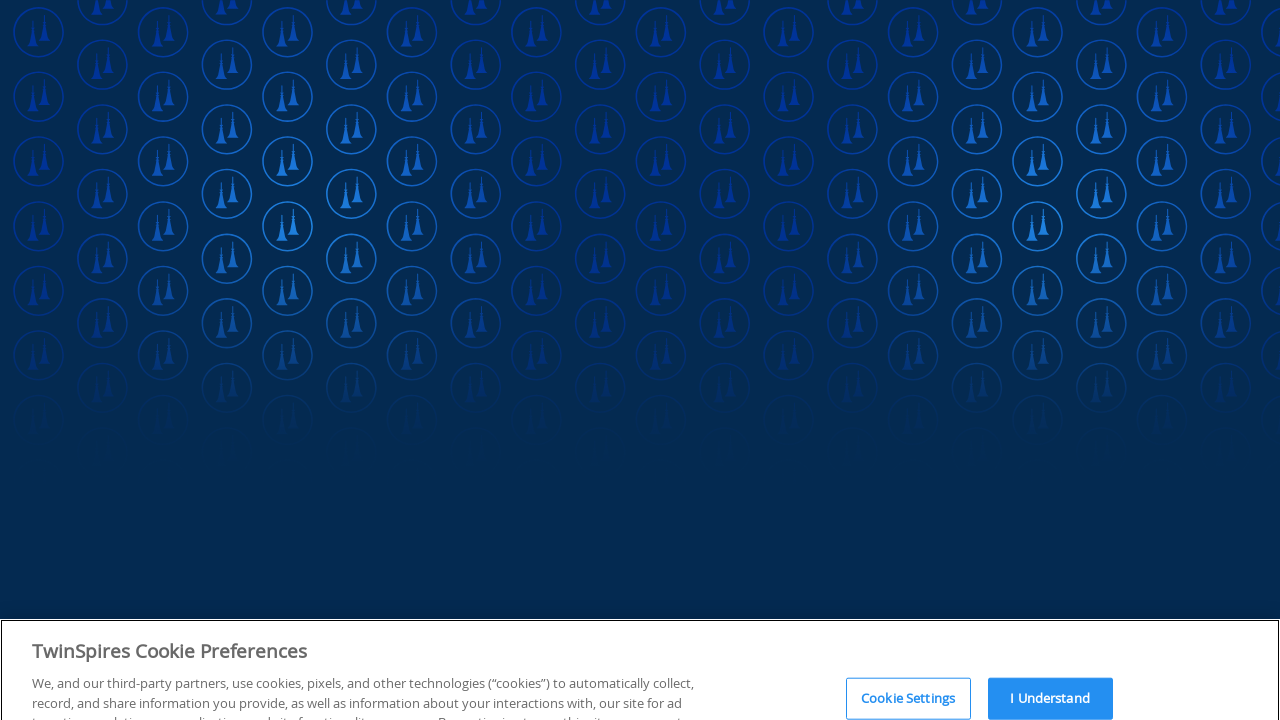

Page DOM content loaded
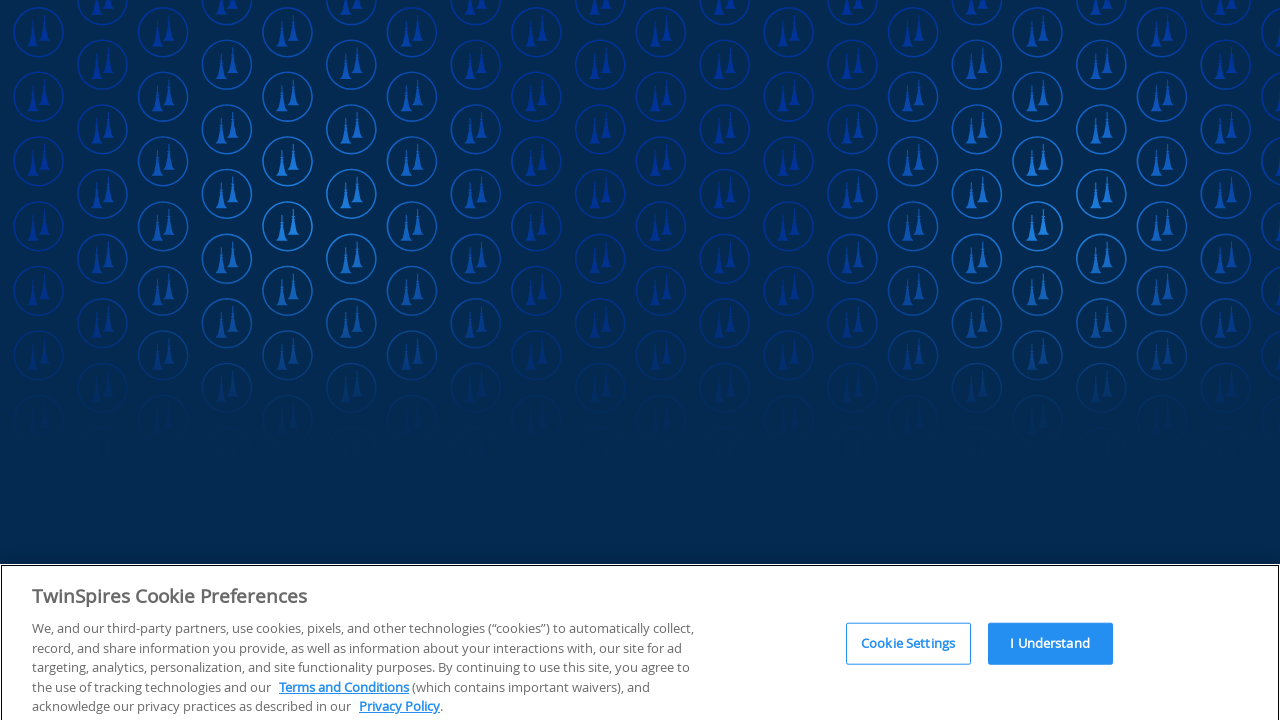

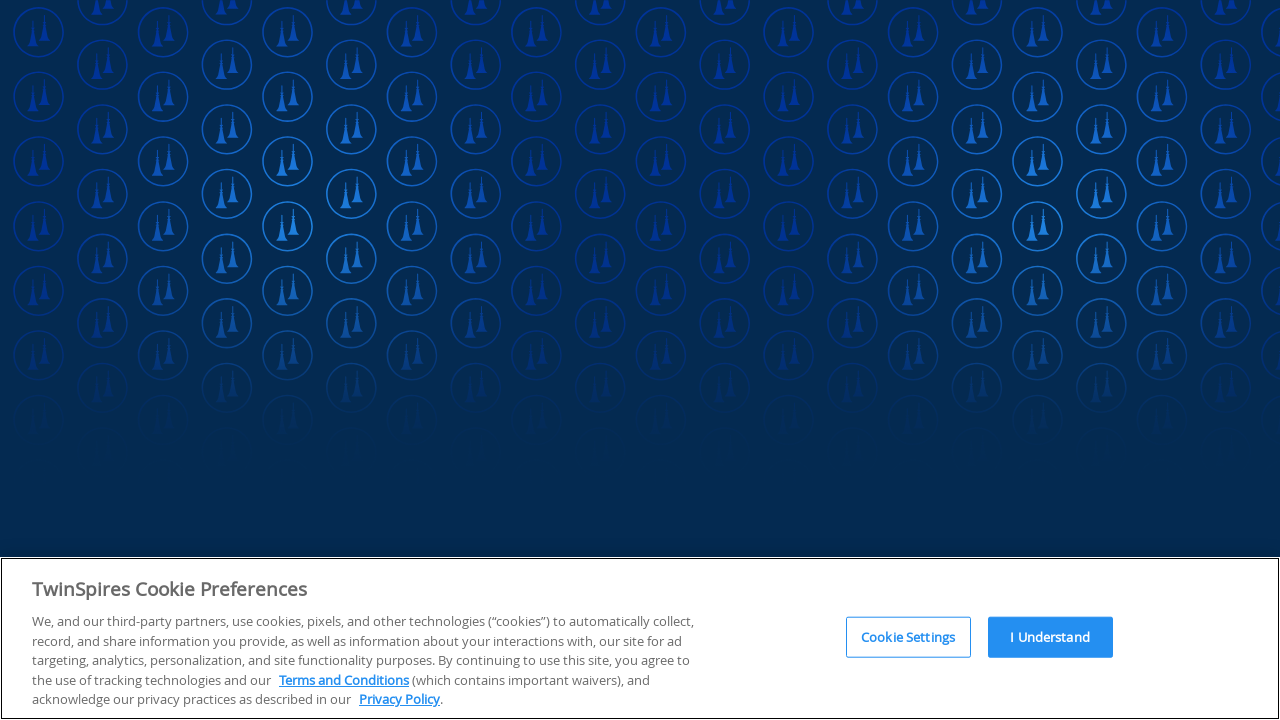